Tests JavaScript alert functionality by entering a name, triggering an alert button, and accepting the alert dialog

Starting URL: https://rahulshettyacademy.com/AutomationPractice/

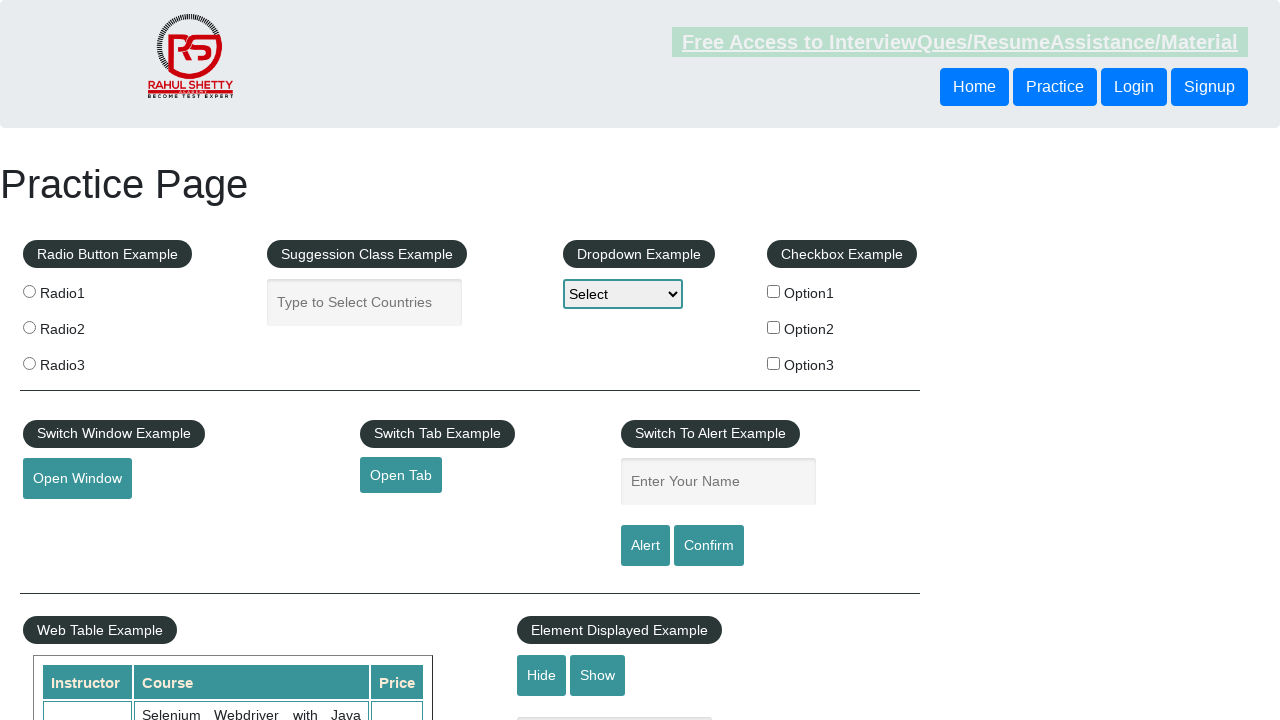

Filled name input field with 'Anastasia' on input[name='enter-name']
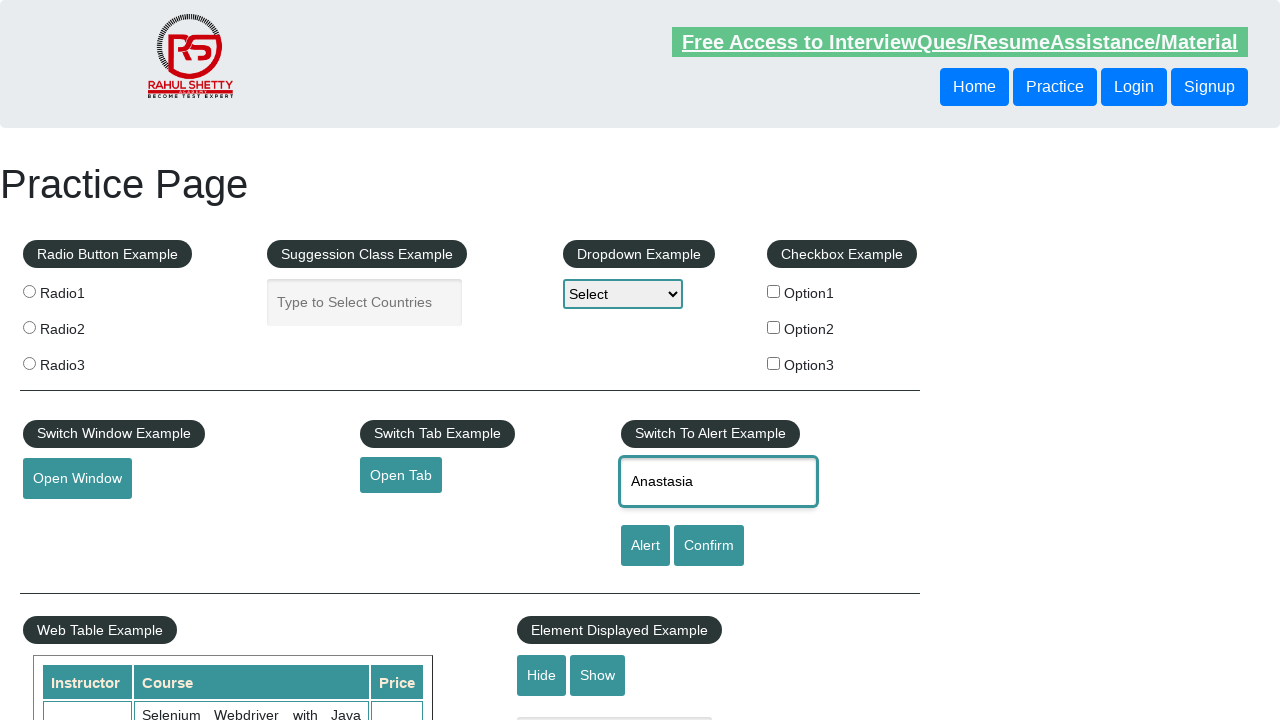

Set up alert dialog handler to accept alerts
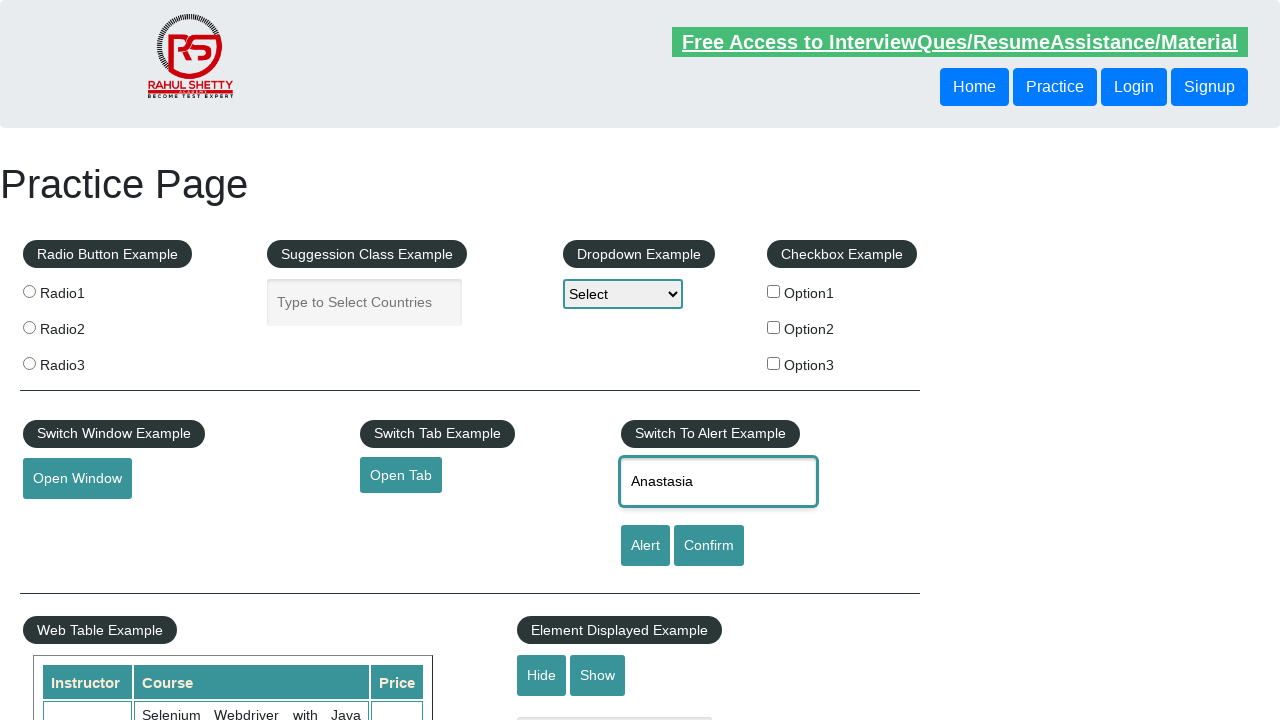

Clicked alert button to trigger JavaScript alert at (645, 546) on #alertbtn
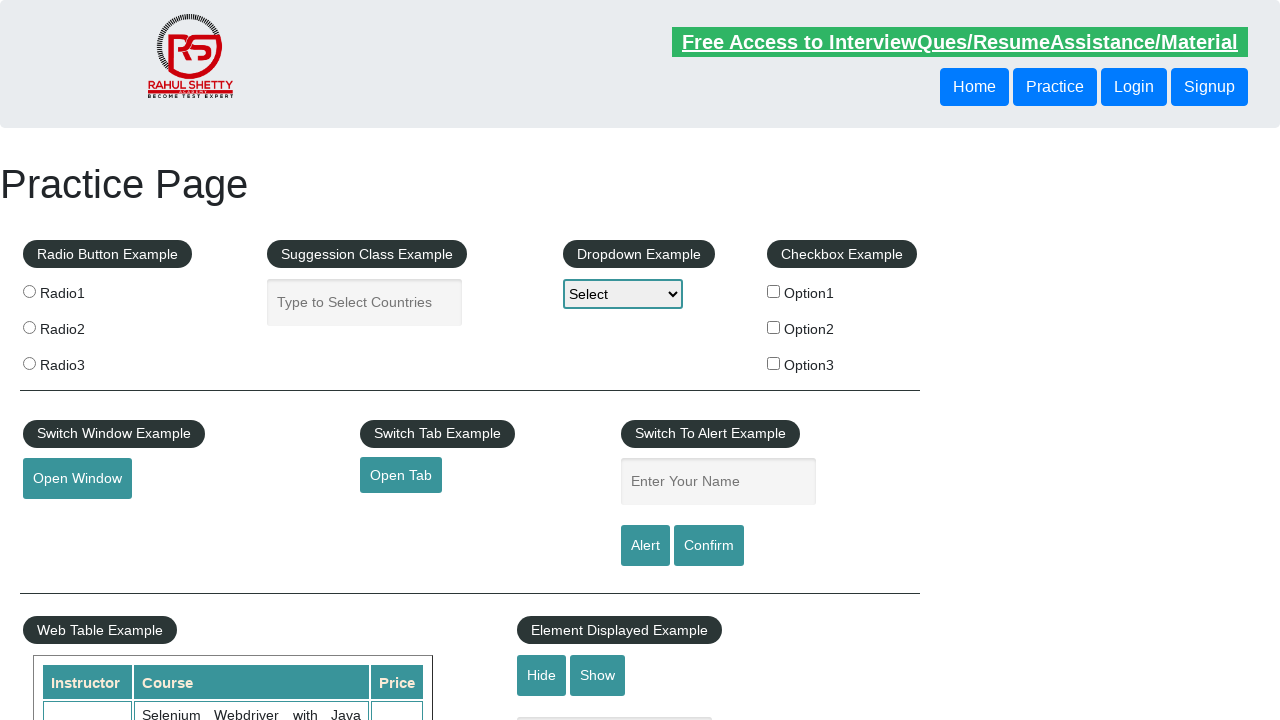

Waited 500ms for alert to be processed
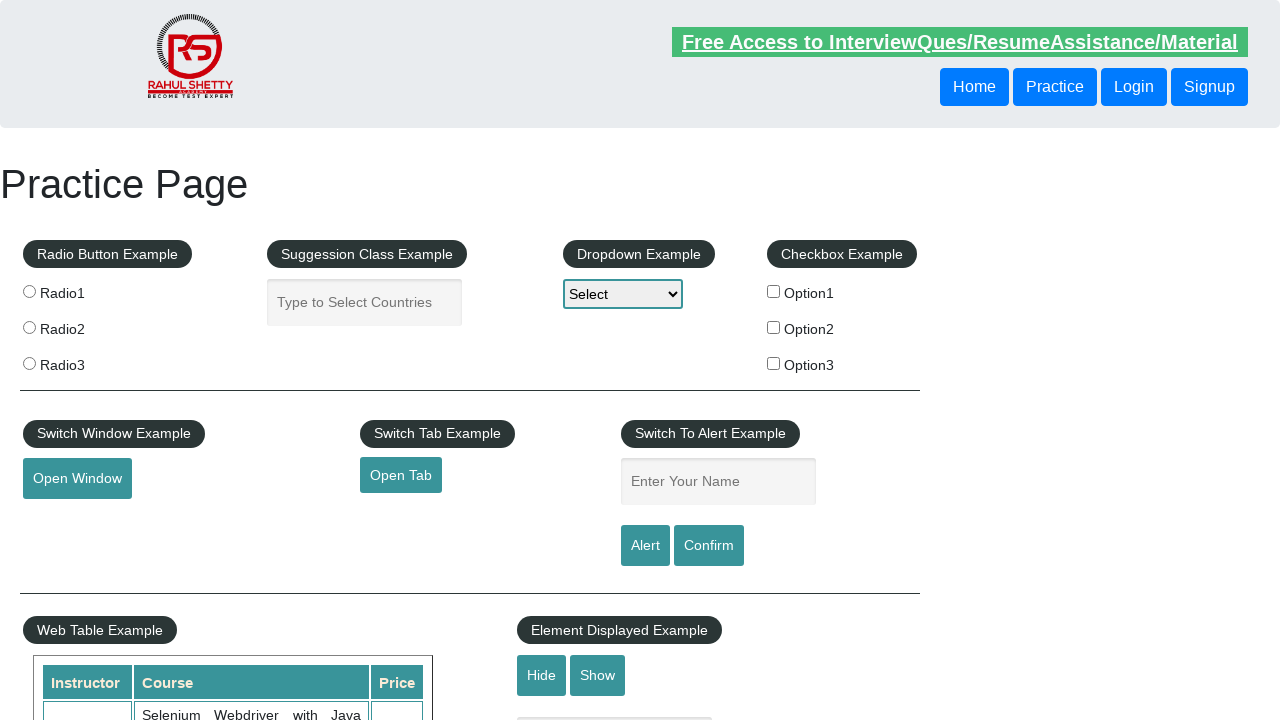

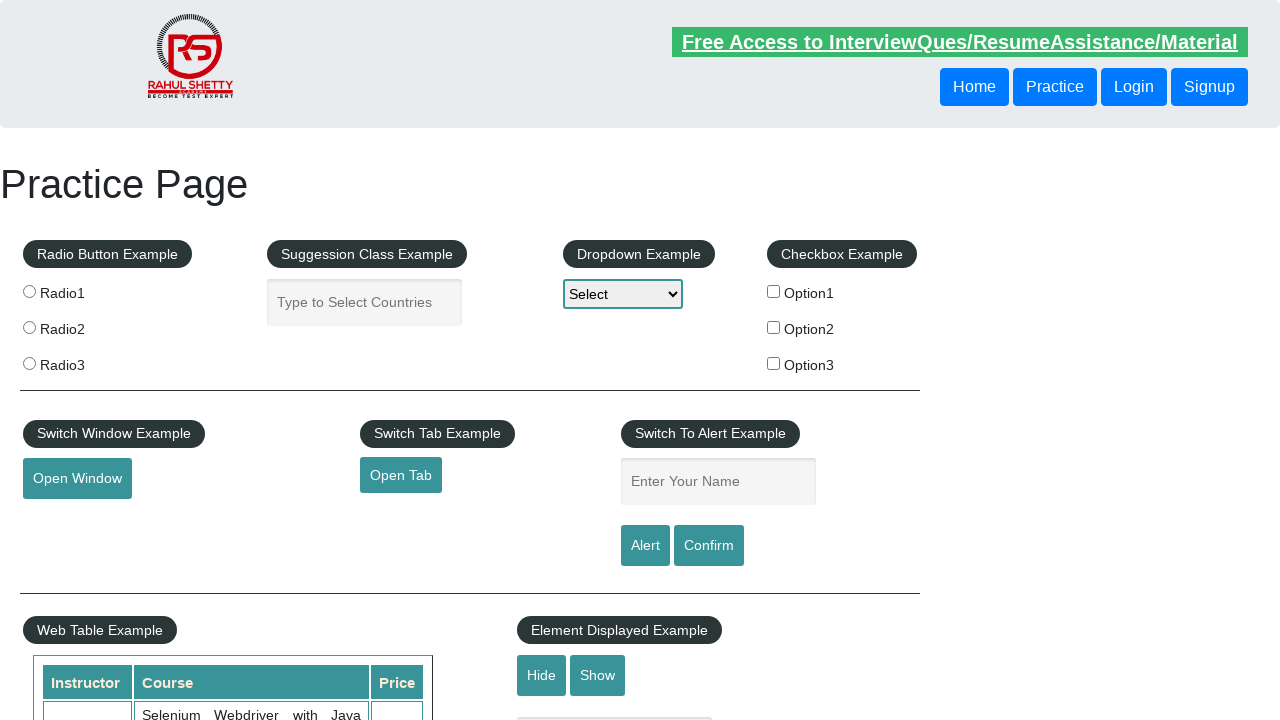